Tests that new todo items are appended to the bottom of the list by creating 3 default items

Starting URL: https://demo.playwright.dev/todomvc

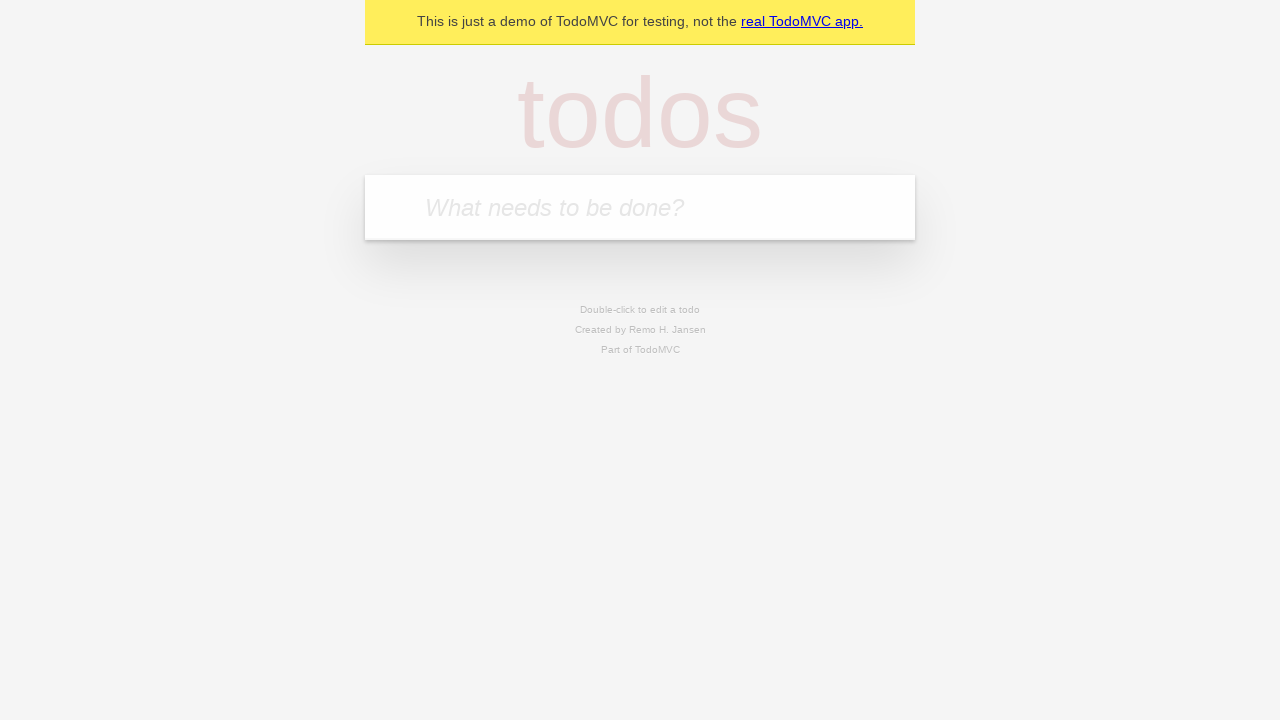

Located the 'What needs to be done?' input field
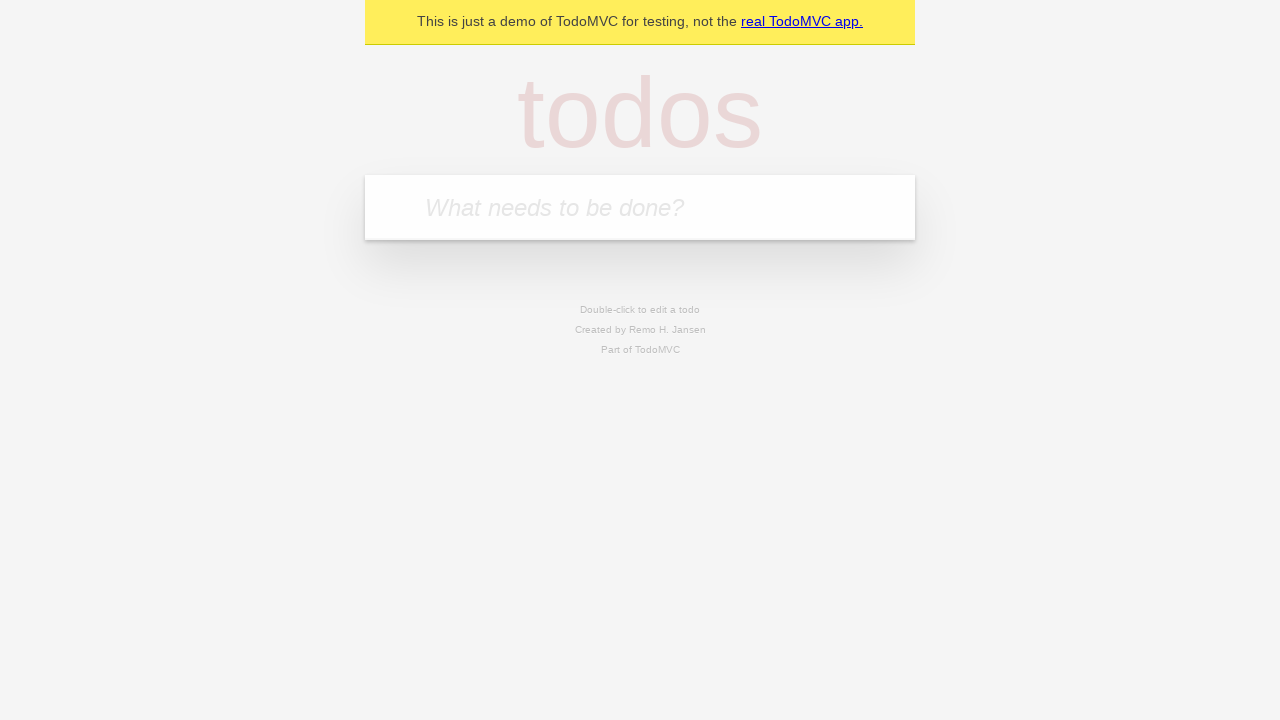

Filled input with 'buy some cheese' on internal:attr=[placeholder="What needs to be done?"i]
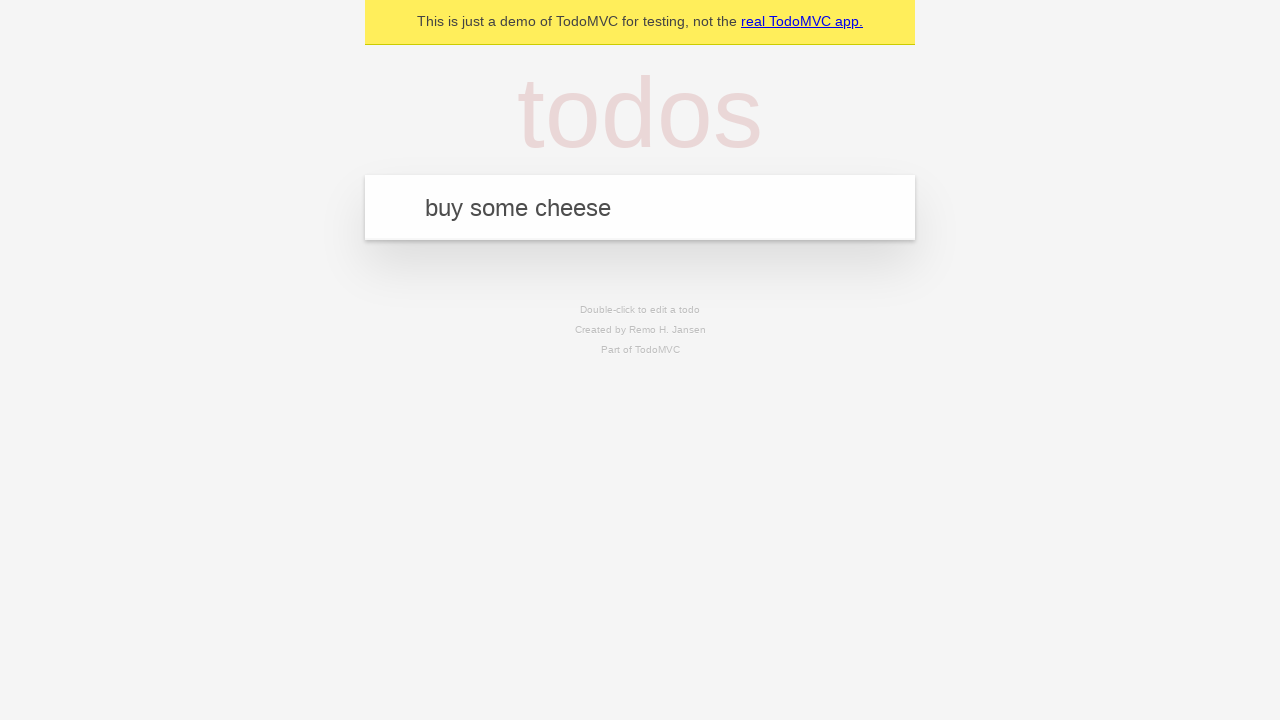

Pressed Enter to add 'buy some cheese' to the list on internal:attr=[placeholder="What needs to be done?"i]
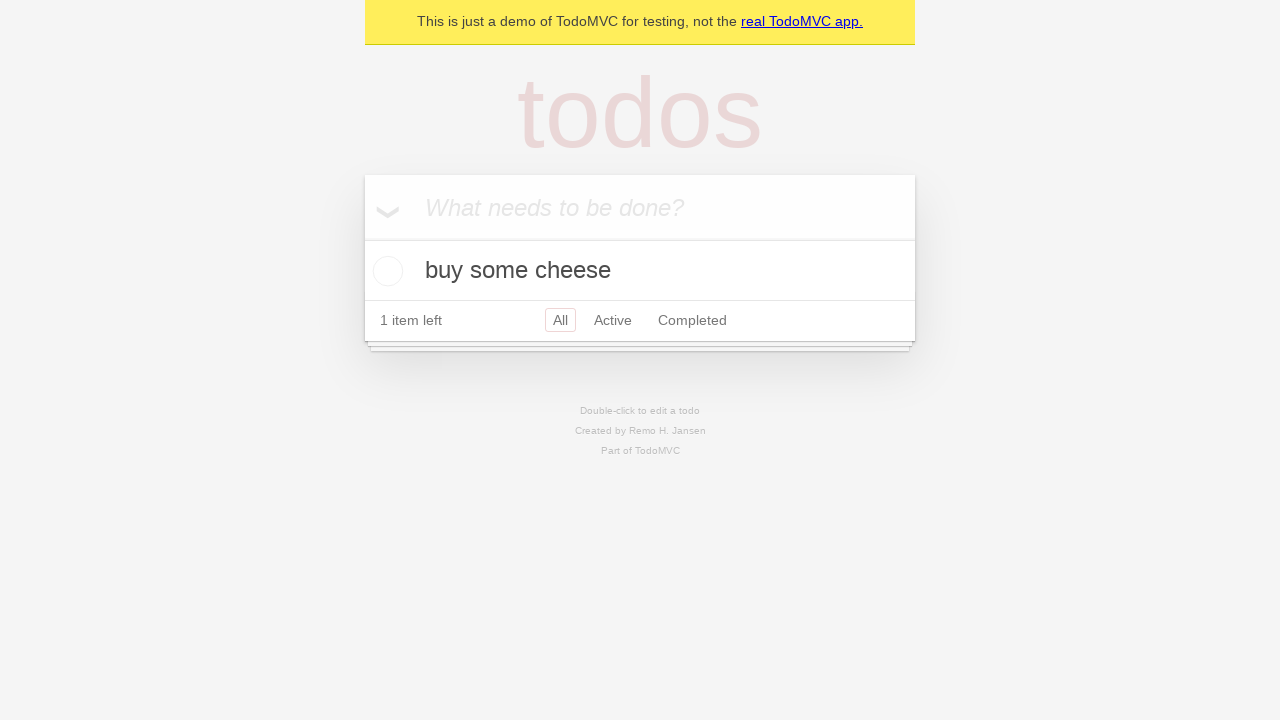

Filled input with 'feed the cat' on internal:attr=[placeholder="What needs to be done?"i]
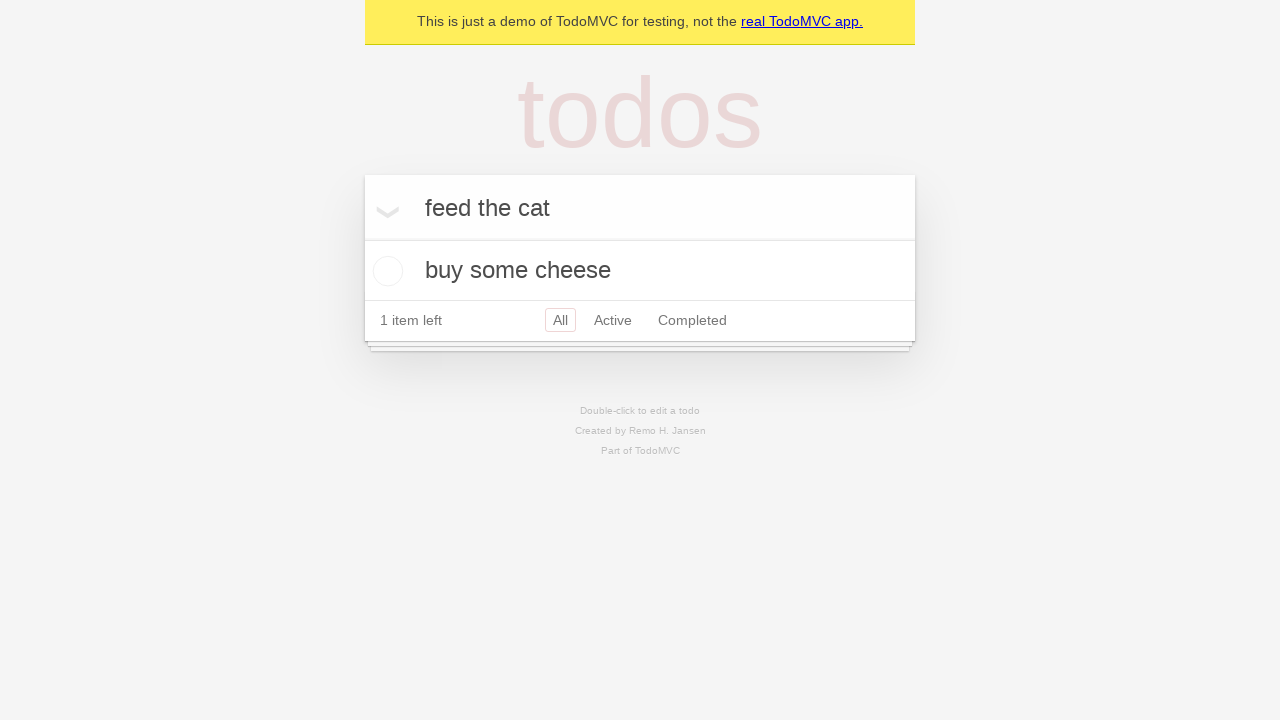

Pressed Enter to add 'feed the cat' to the list on internal:attr=[placeholder="What needs to be done?"i]
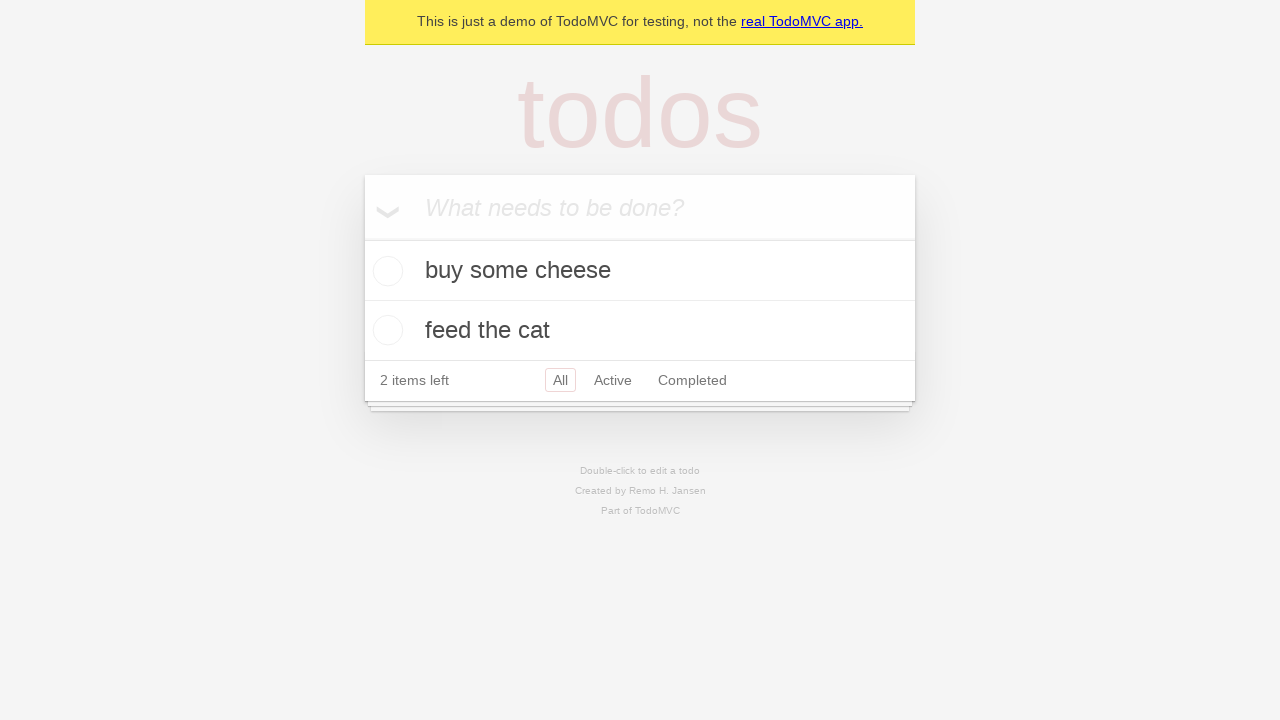

Filled input with 'book a doctors appointment' on internal:attr=[placeholder="What needs to be done?"i]
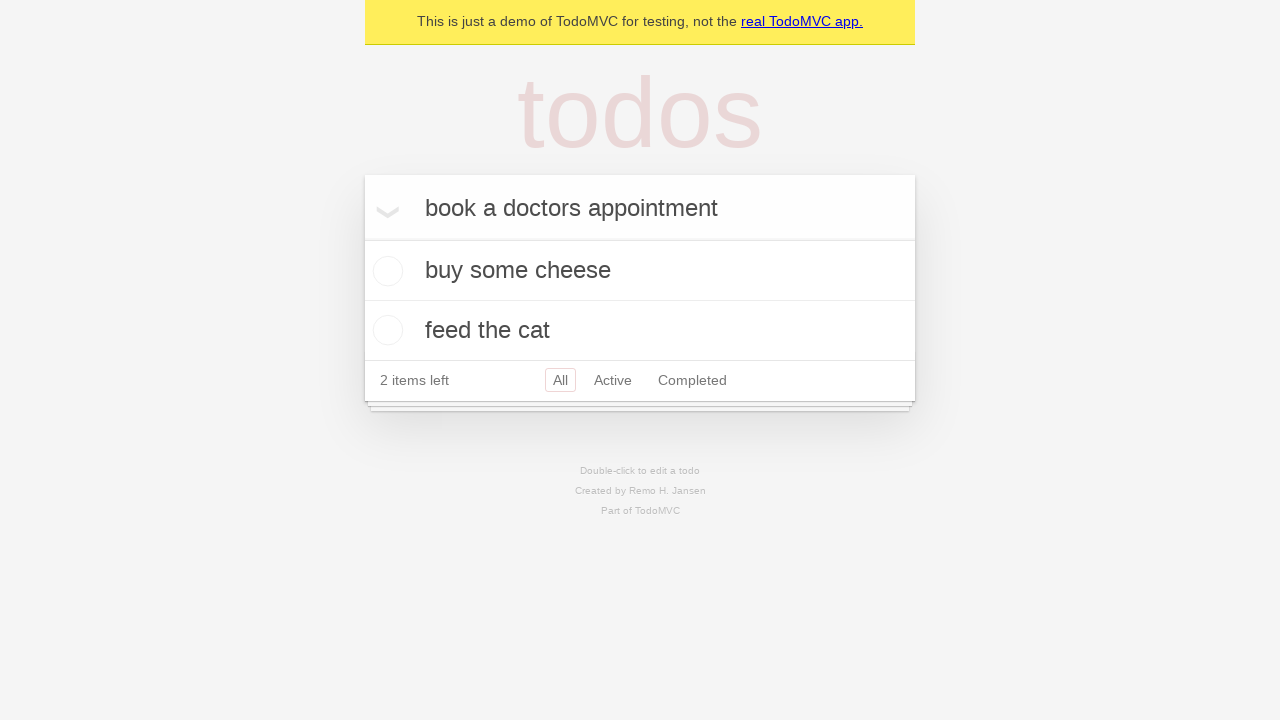

Pressed Enter to add 'book a doctors appointment' to the list on internal:attr=[placeholder="What needs to be done?"i]
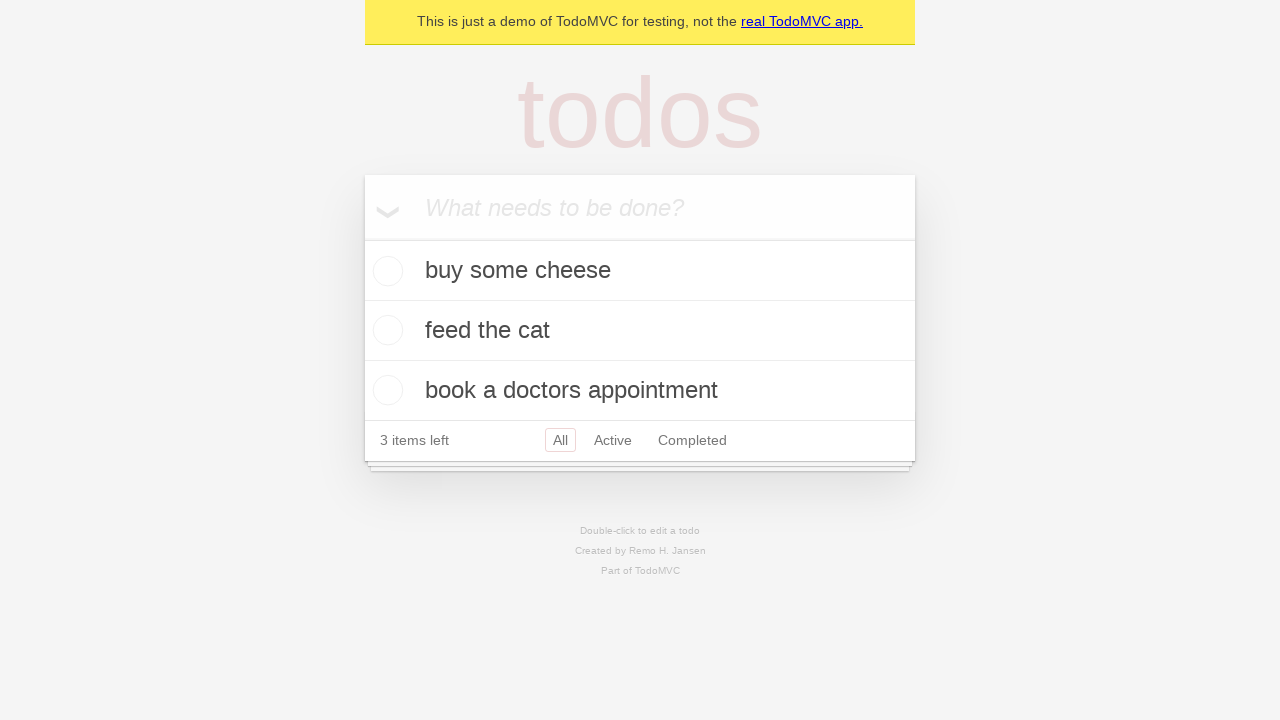

Todo counter element loaded, confirming all 3 items were added
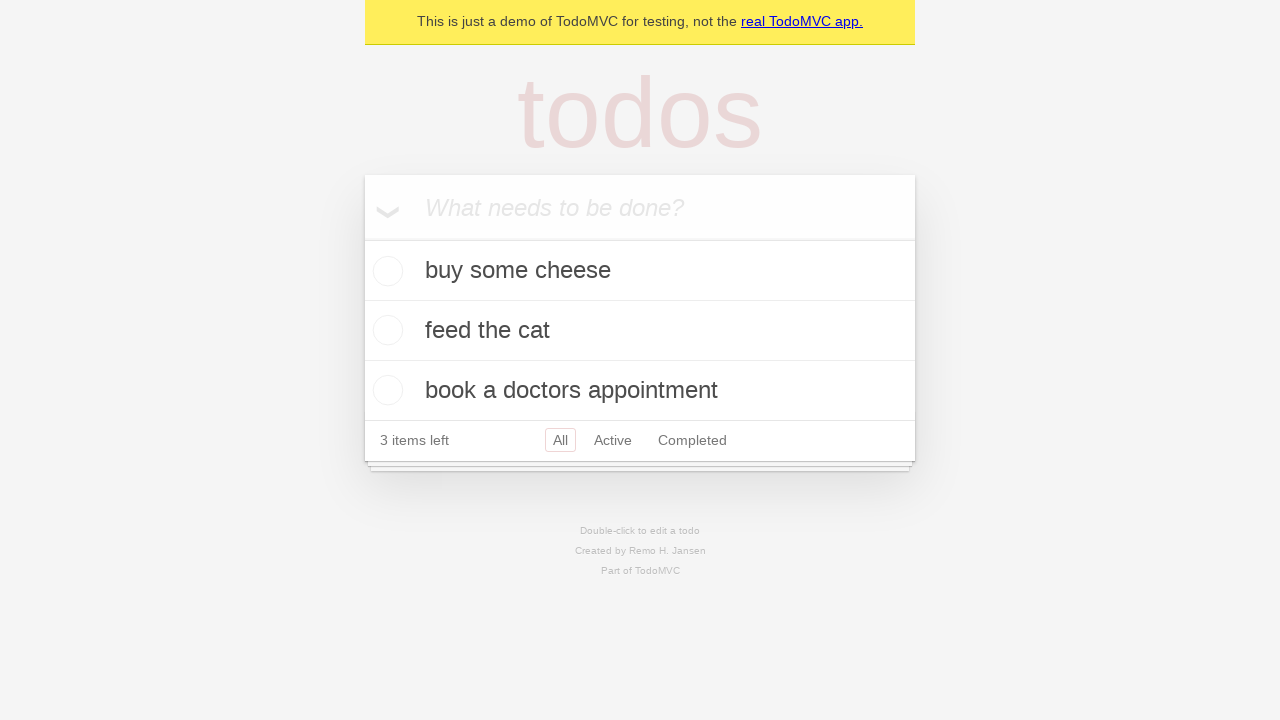

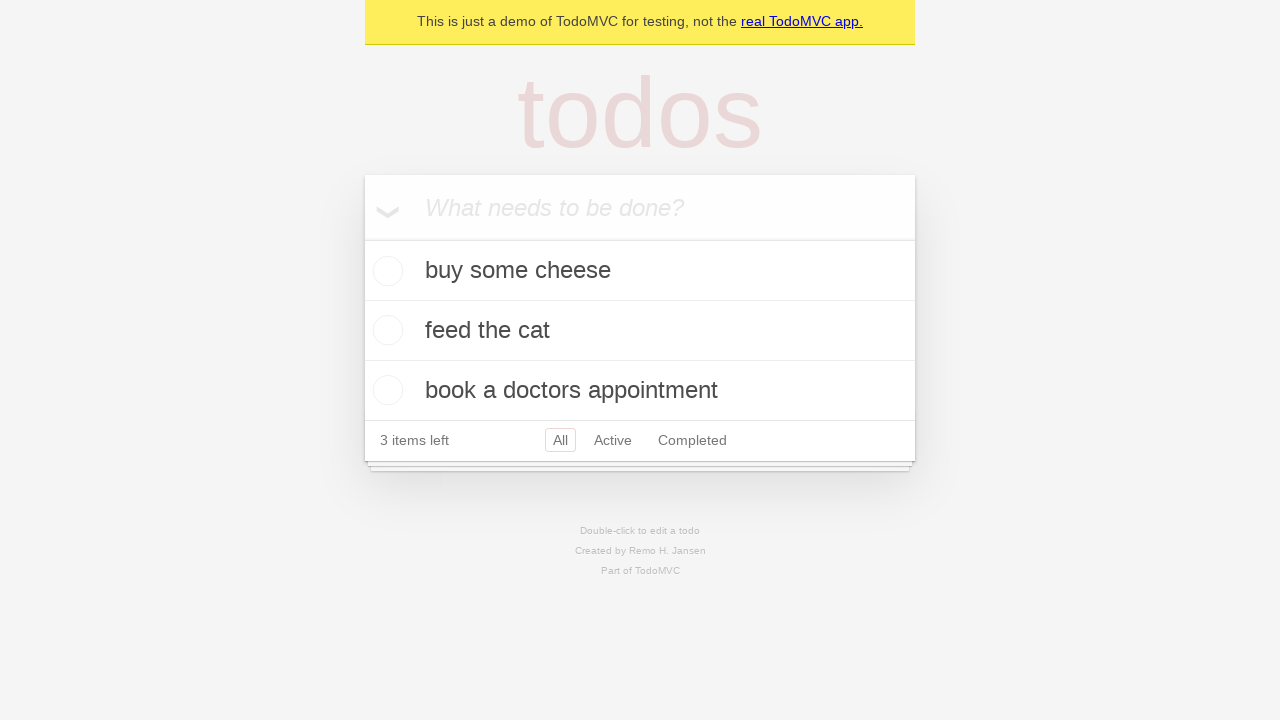